Tests checkbox interaction by checking the initial state of a checkbox and then clicking it to toggle its state

Starting URL: https://www.w3schools.com/howto/howto_js_display_checkbox_text.asp

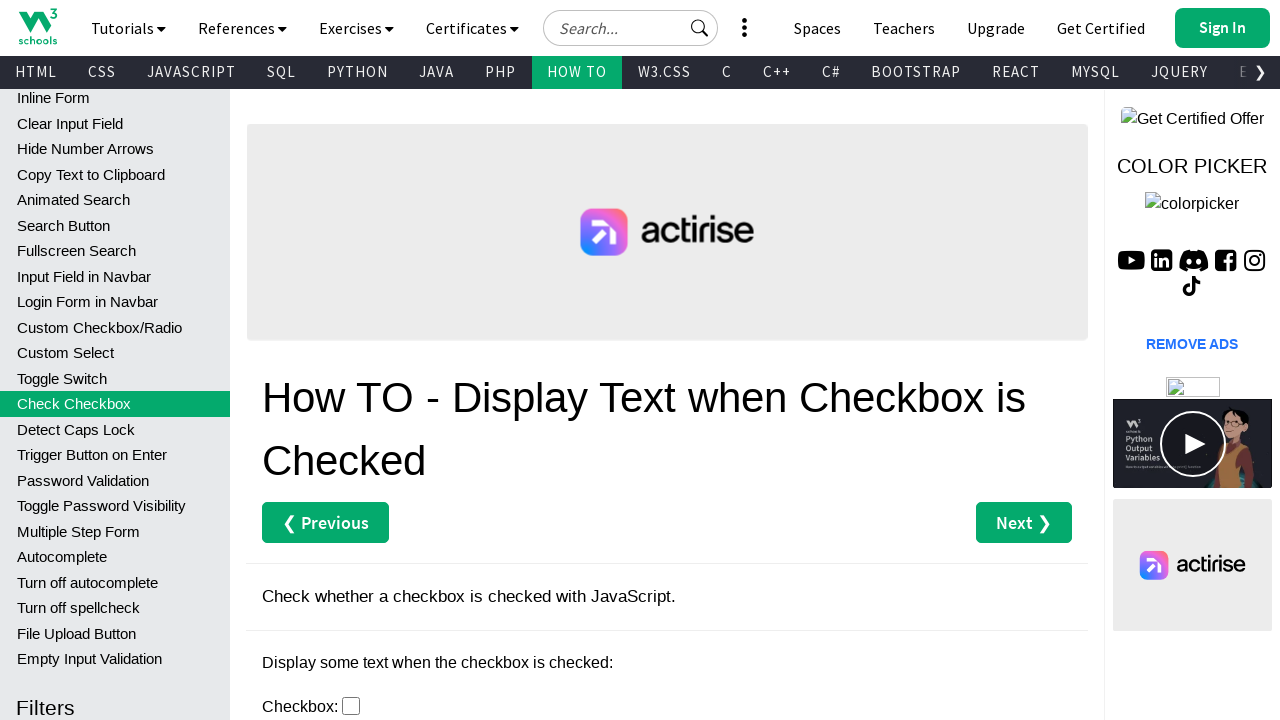

Checked initial state of checkbox #myCheck
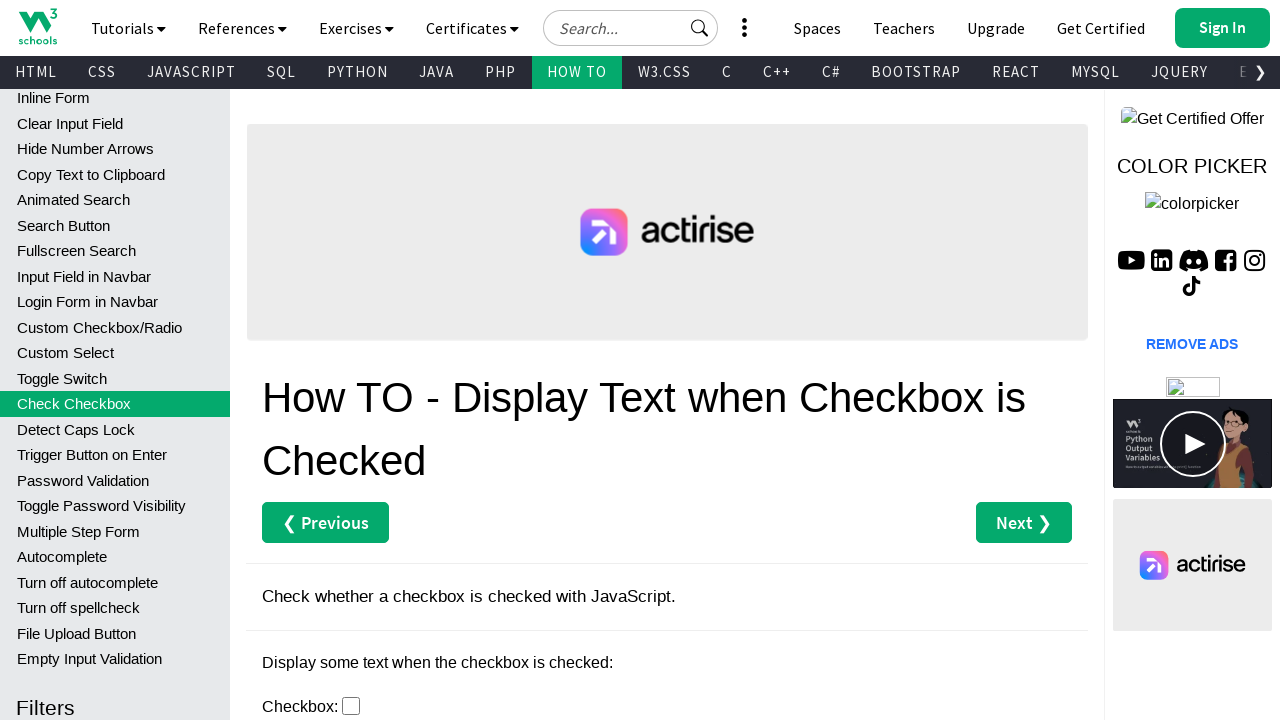

Clicked checkbox #myCheck to toggle its state at (351, 706) on #myCheck
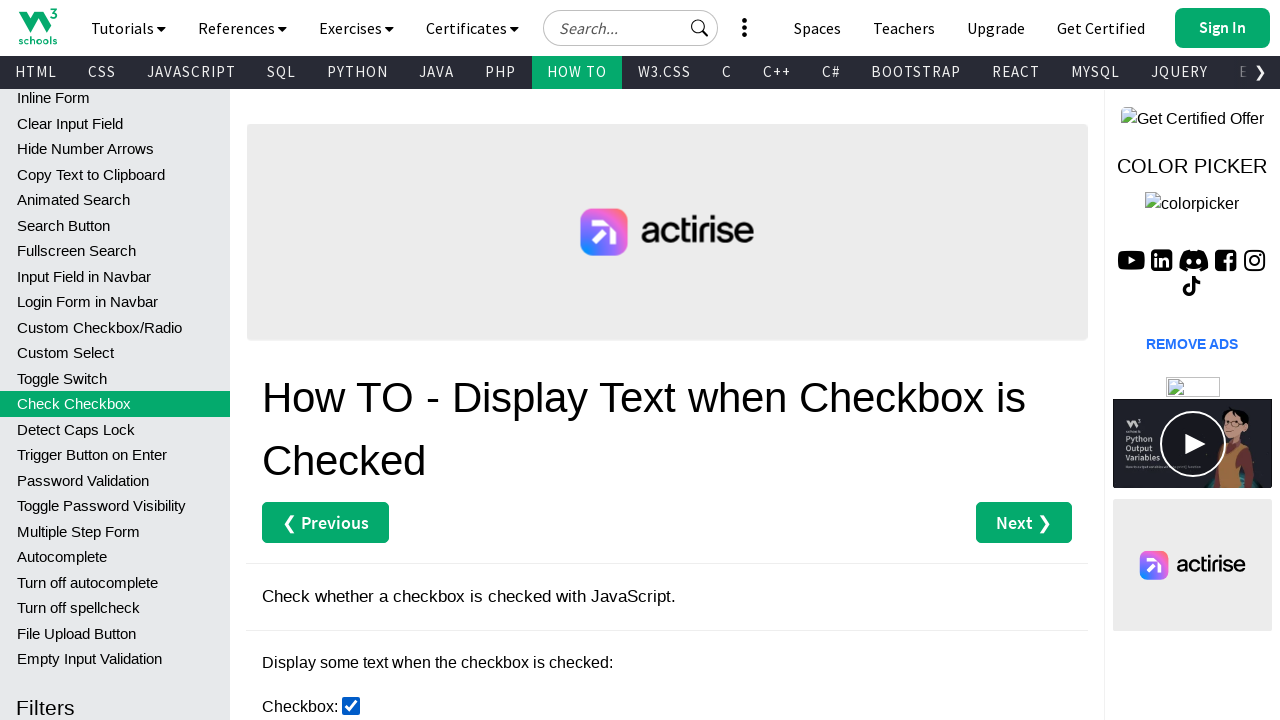

Checked final state of checkbox #myCheck after clicking
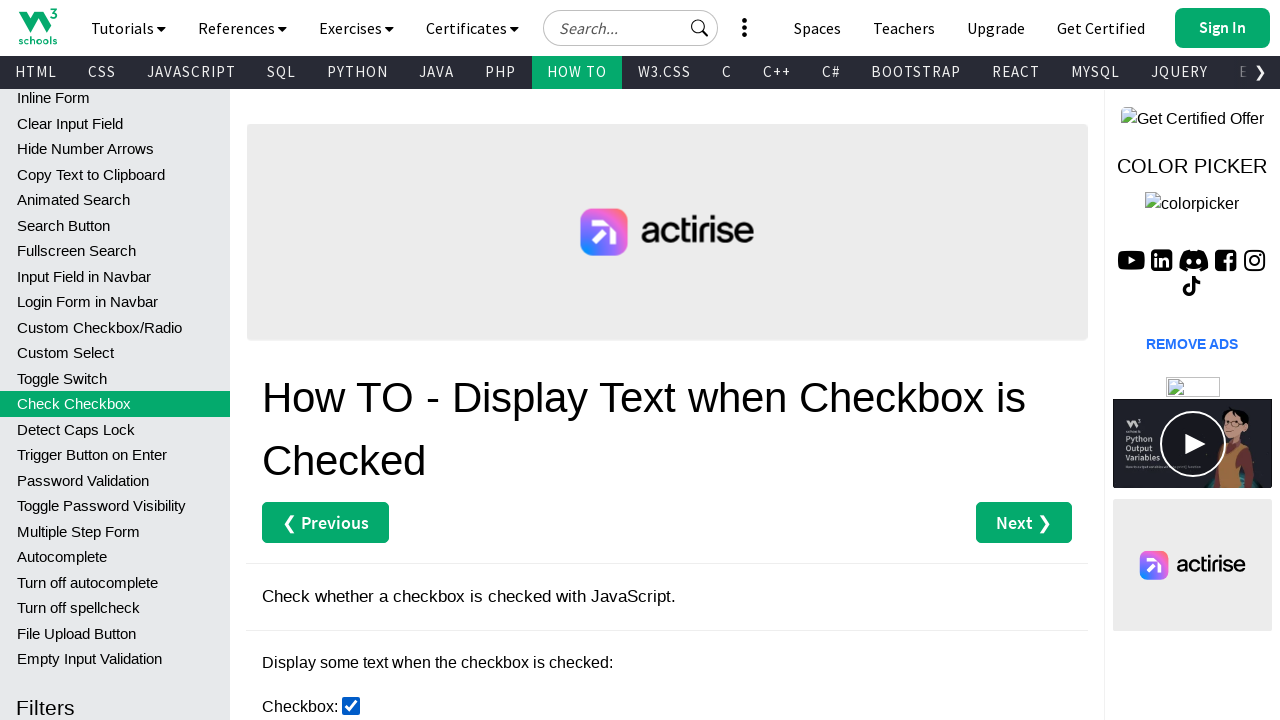

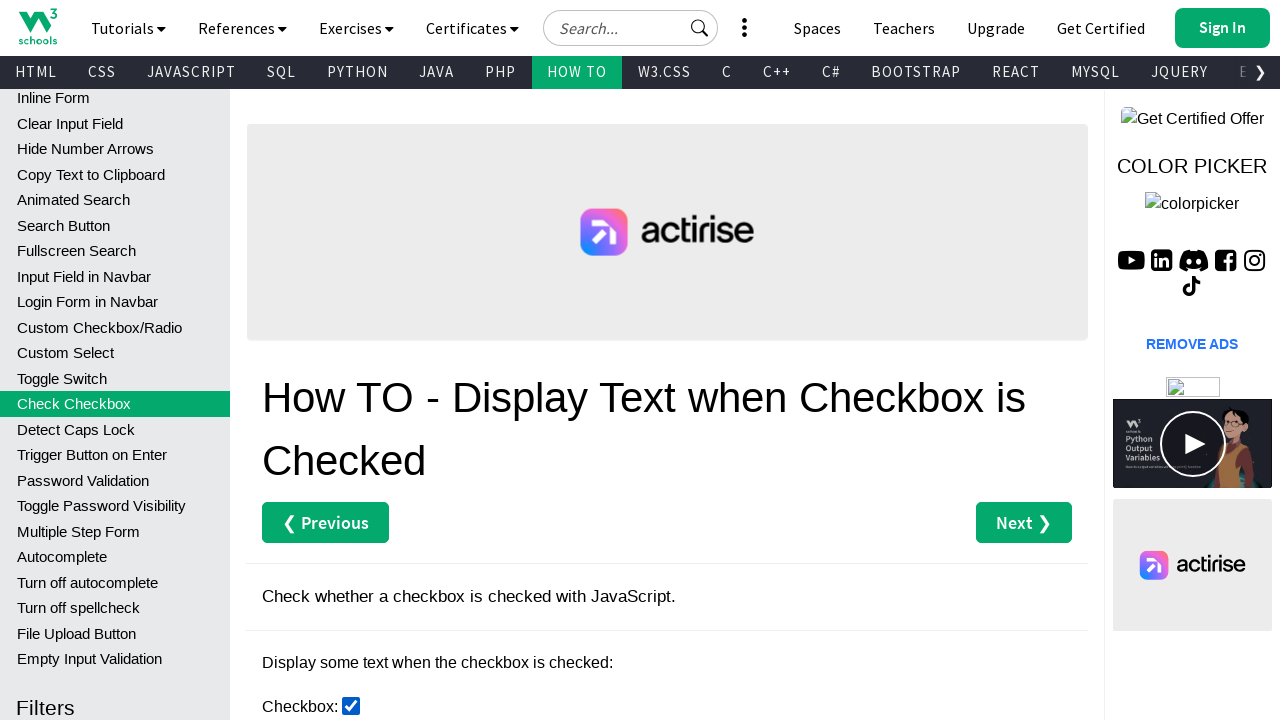